Tests the text input field by entering text and verifying the input value is correctly captured

Starting URL: https://www.selenium.dev/selenium/web/web-form.html

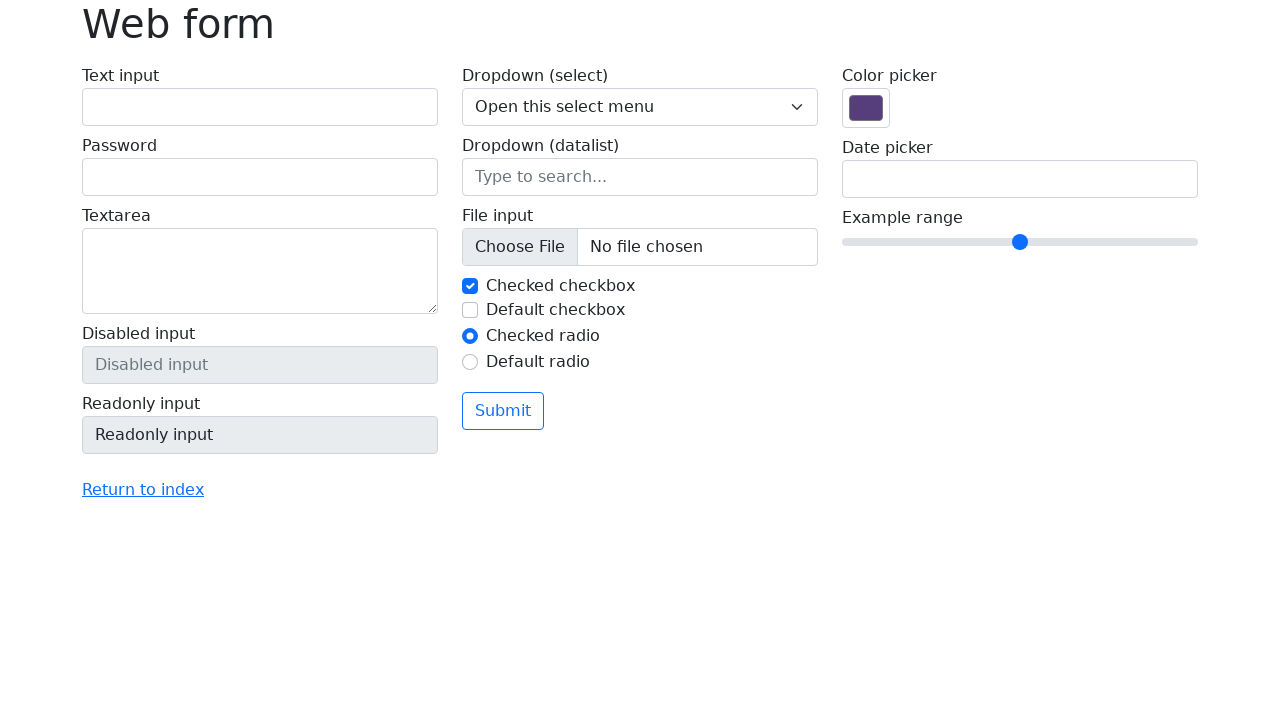

Filled text input field with 'Artur Sabanadze' on #my-text-id
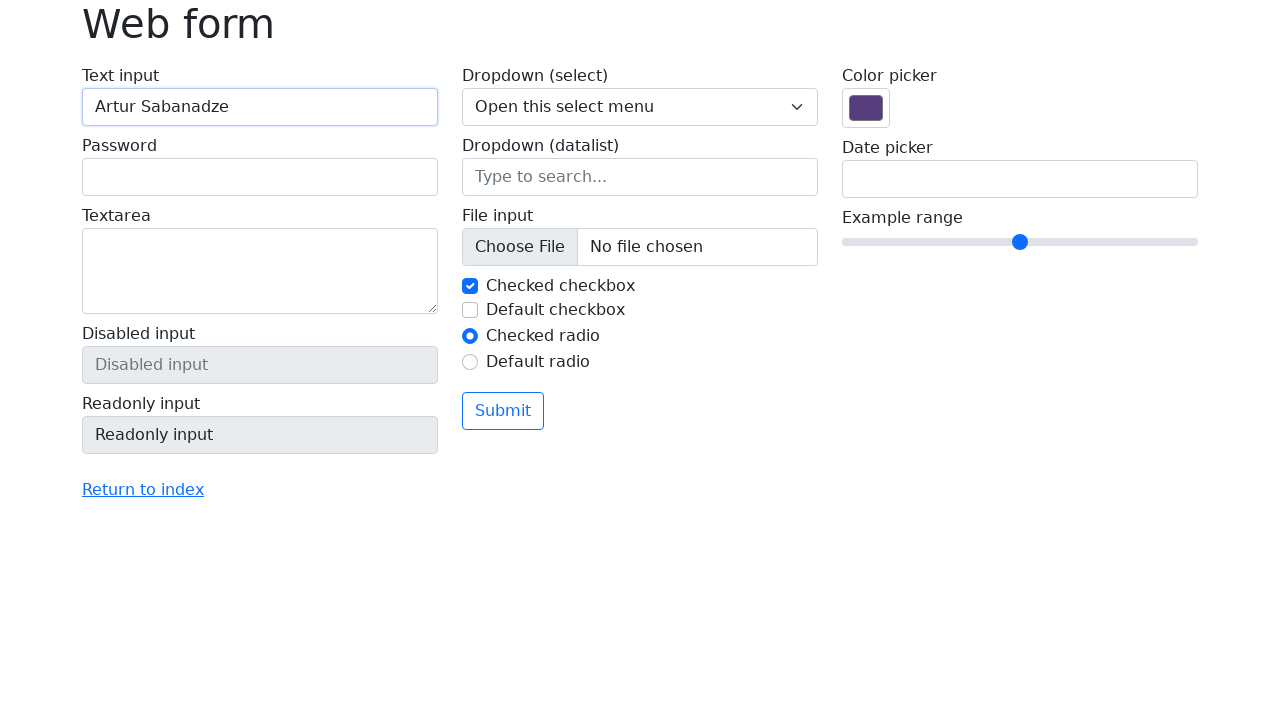

Retrieved text input value
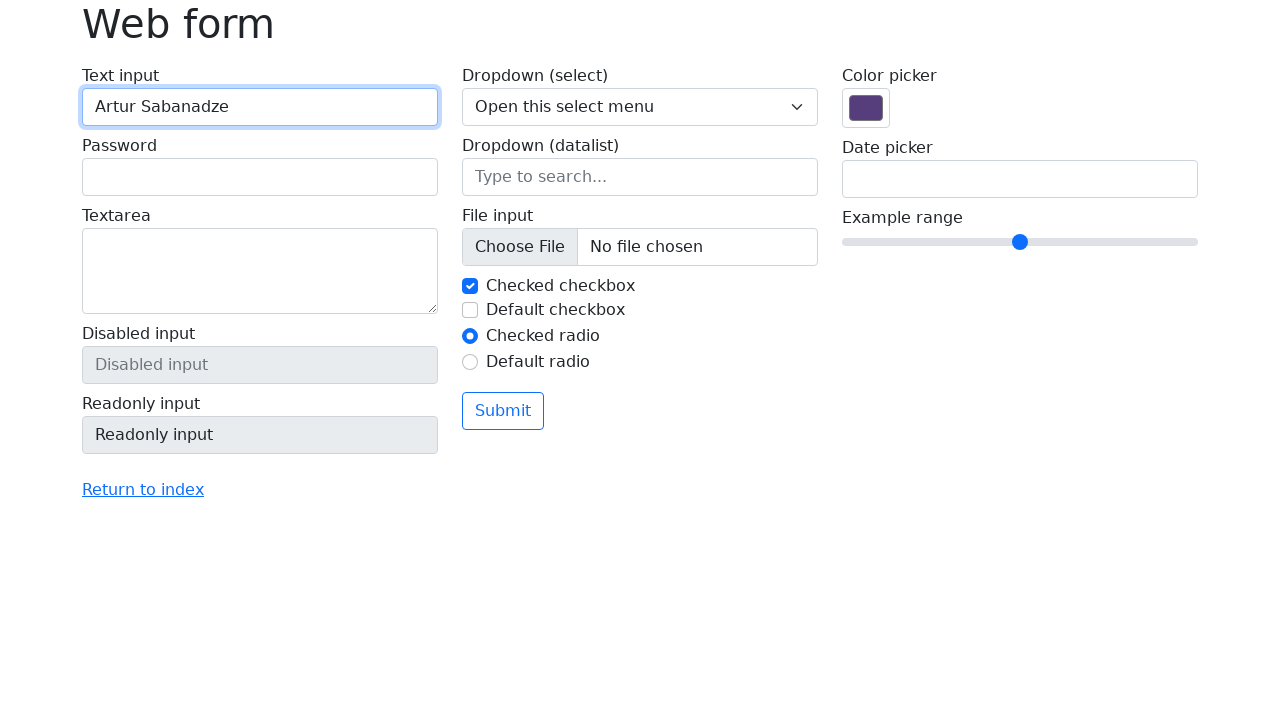

Verified input value matches 'Artur Sabanadze'
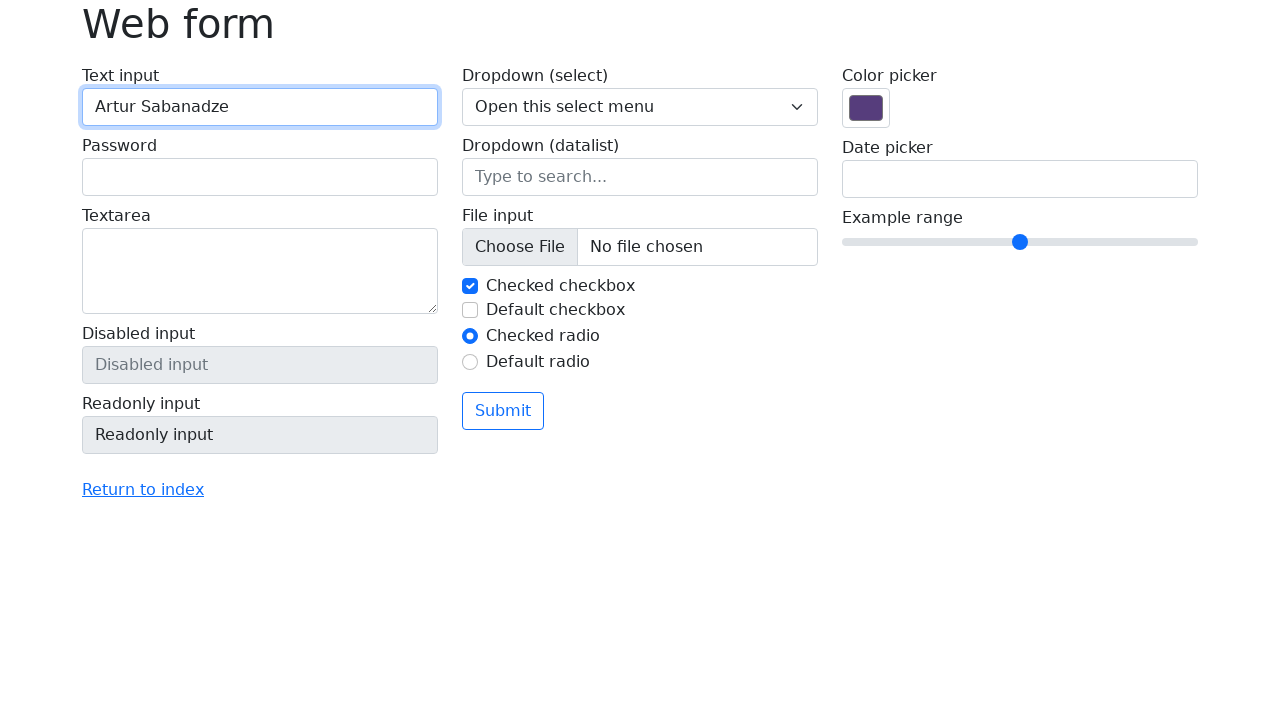

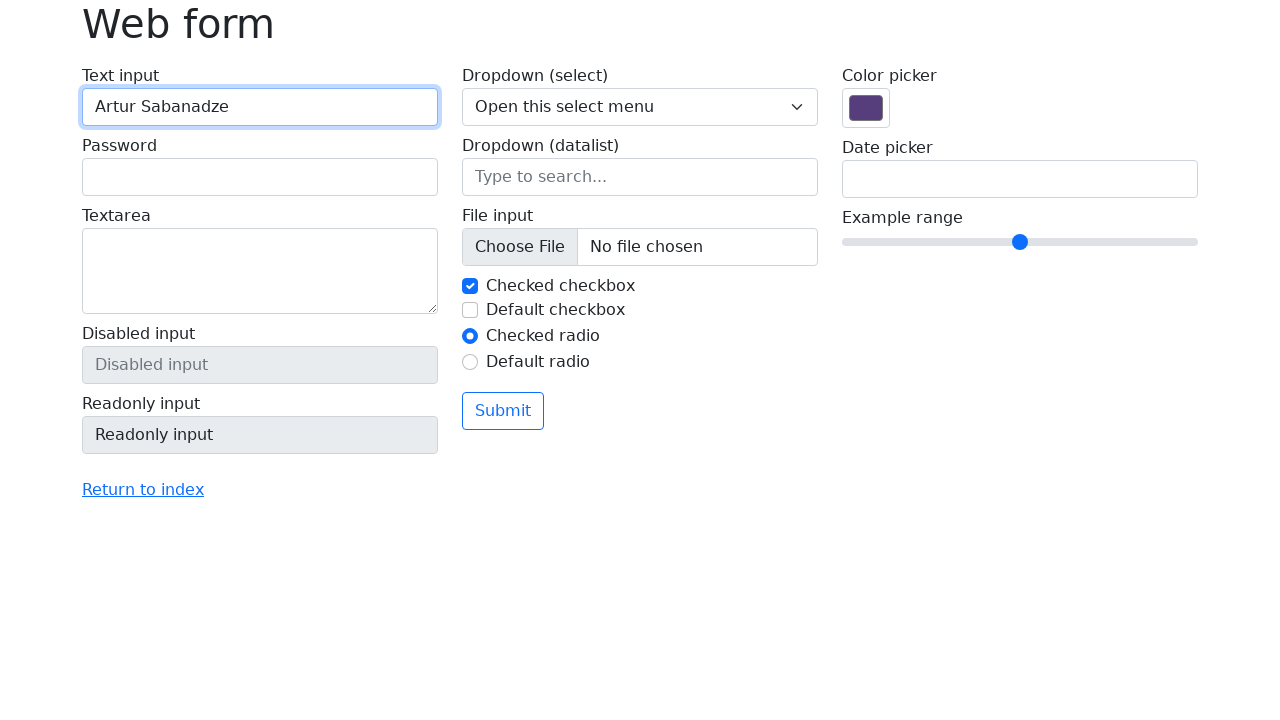